Navigates to a search engine homepage (DuckDuckGo) and verifies the page loads successfully. Originally part of an A/B visual testing suite that randomly tests different search engines.

Starting URL: https://www.duckduckgo.com

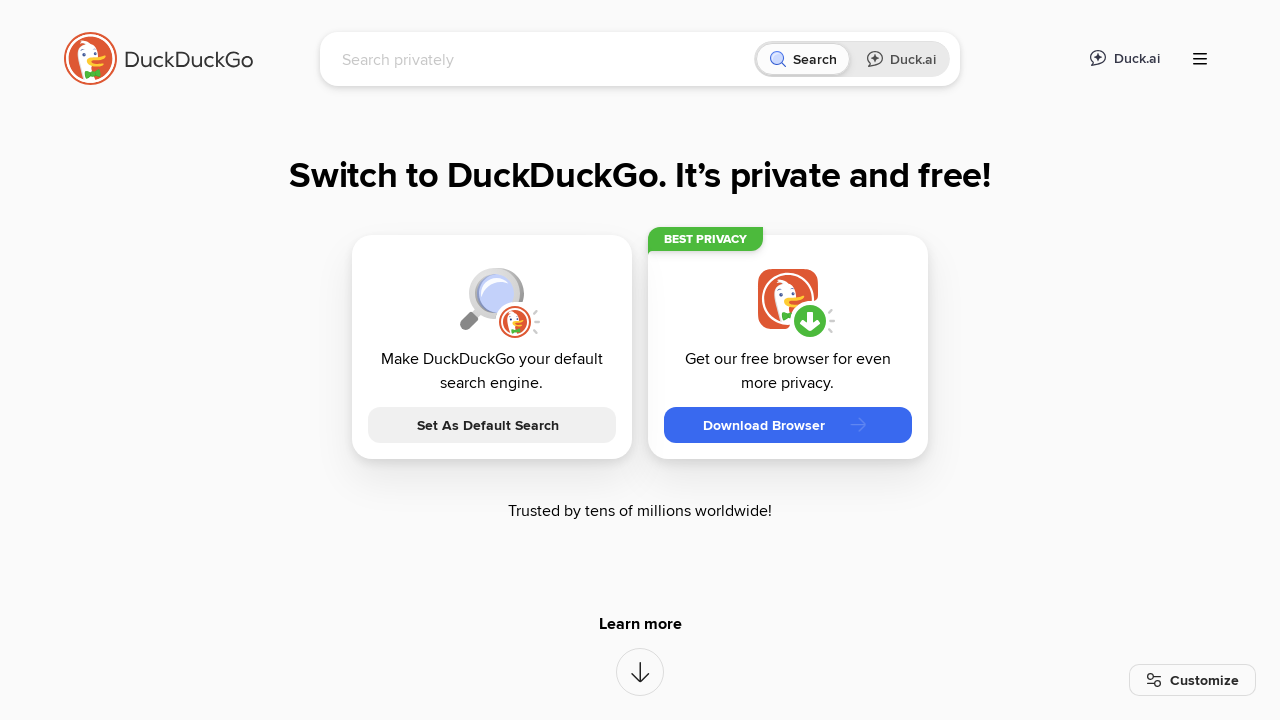

DuckDuckGo homepage loaded and search input field is visible
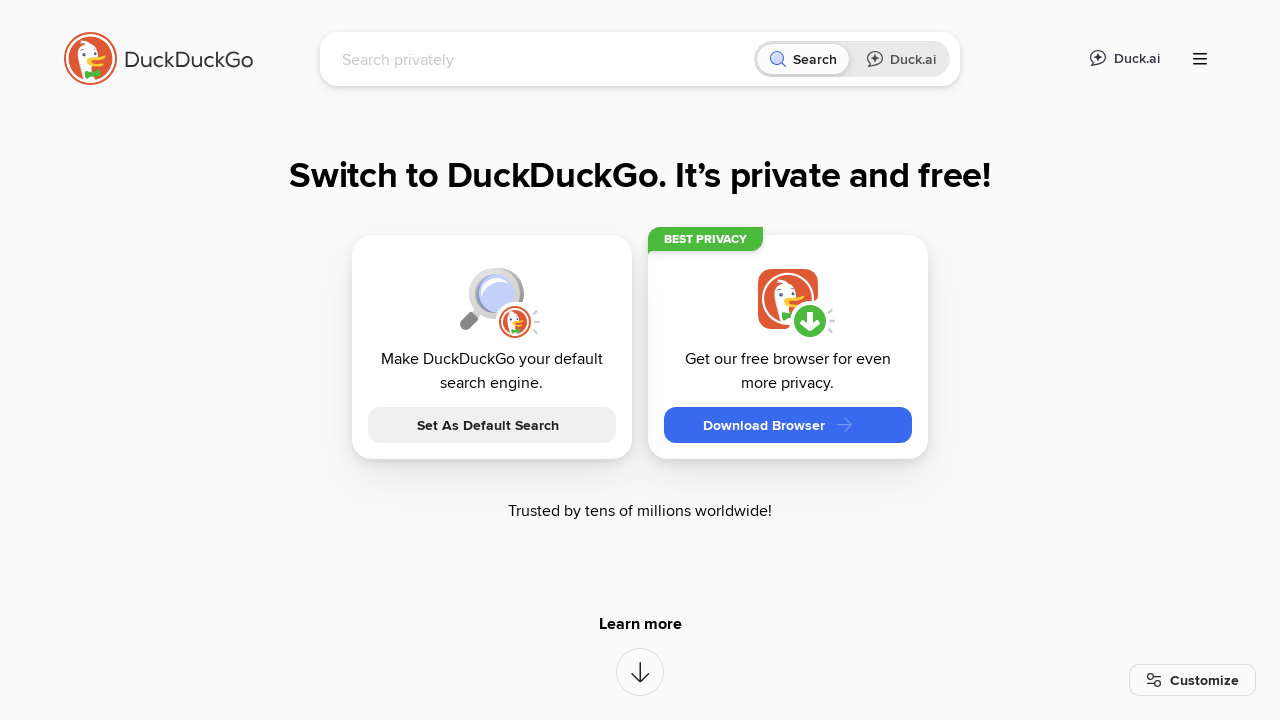

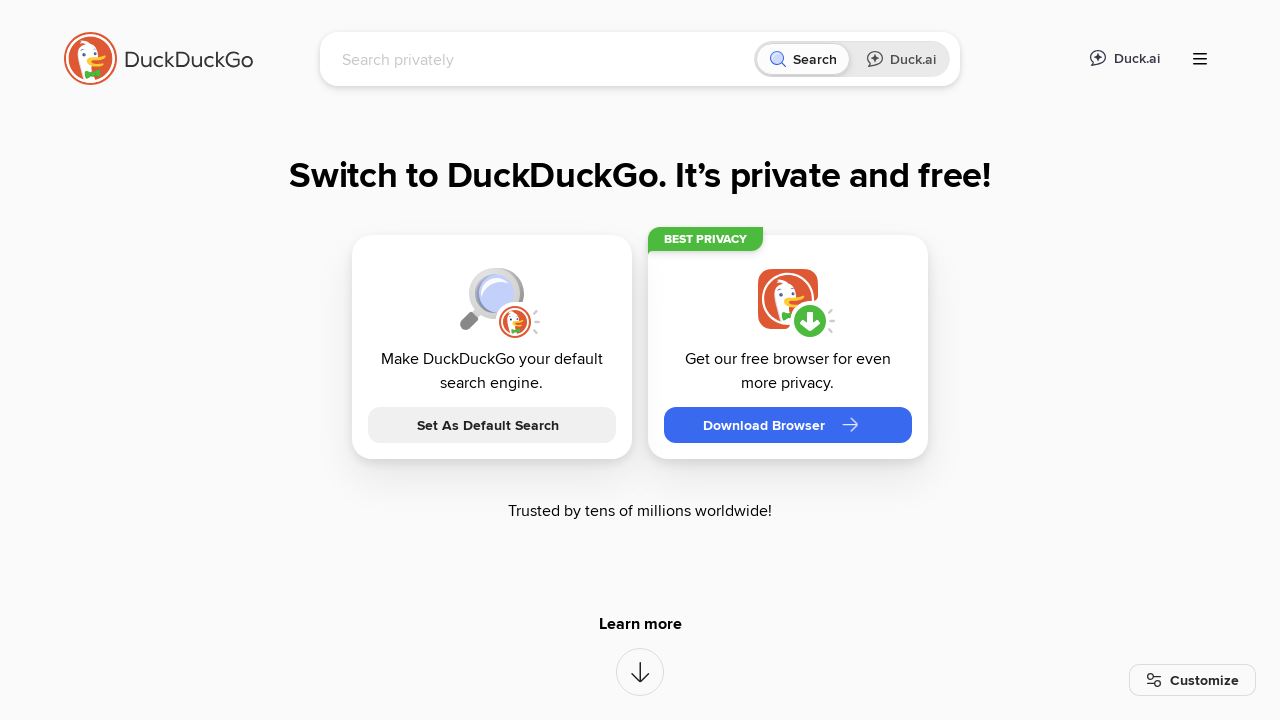